Tests opening a shopping cart by clicking on "Shop Now!" link and verifying the product listing page is visible.

Starting URL: https://e-commerceerce.vercel.app/

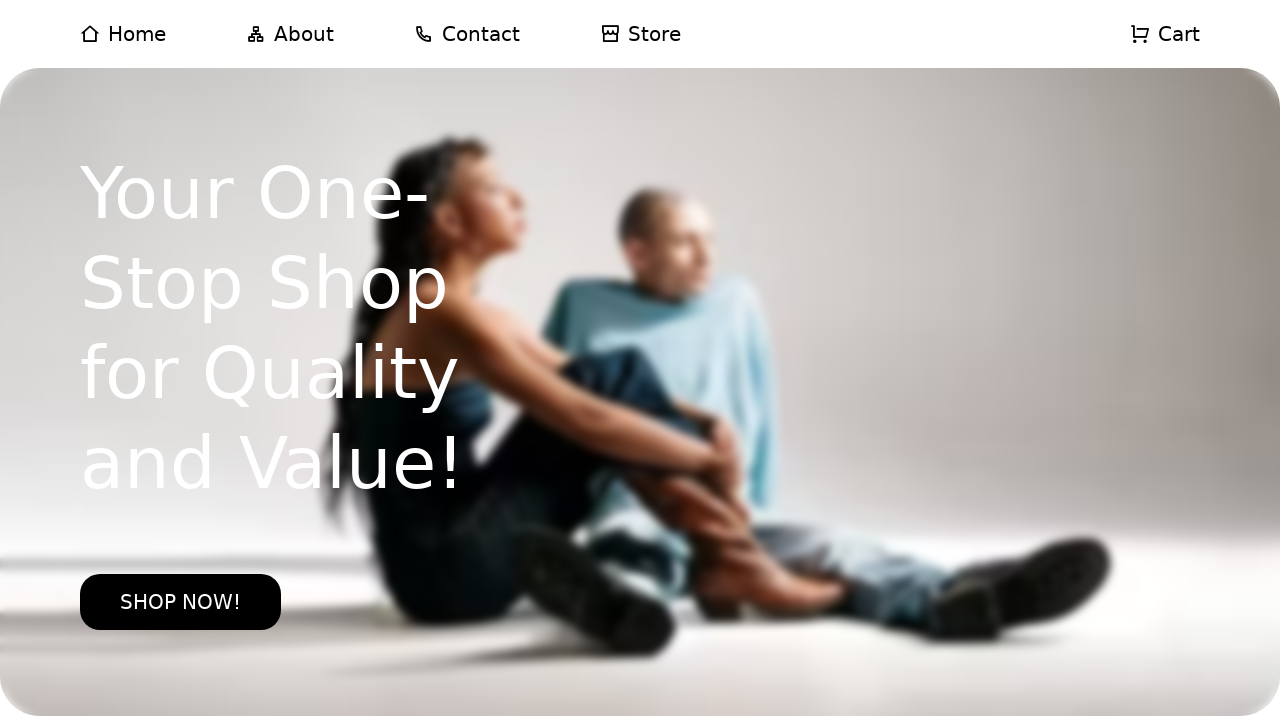

Clicked 'Shop Now!' link to open shopping cart at (180, 602) on internal:role=link[name="Shop Now!"i]
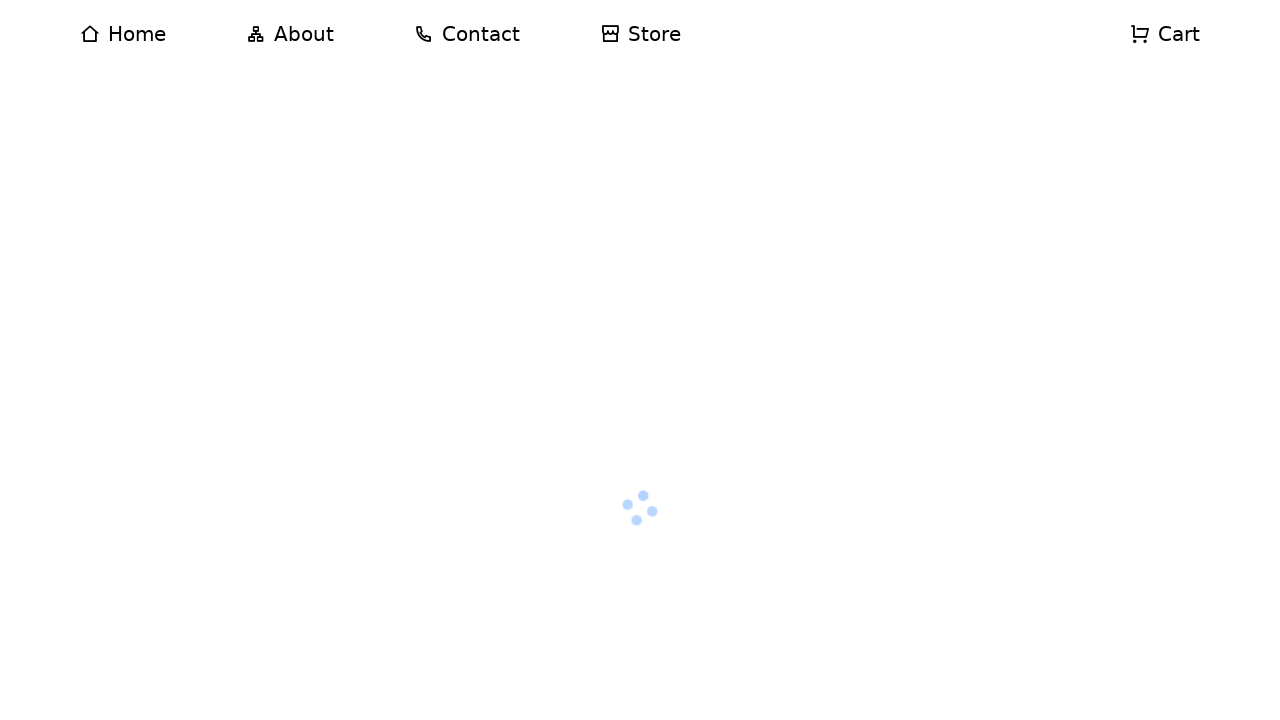

Product listing page loaded and verified
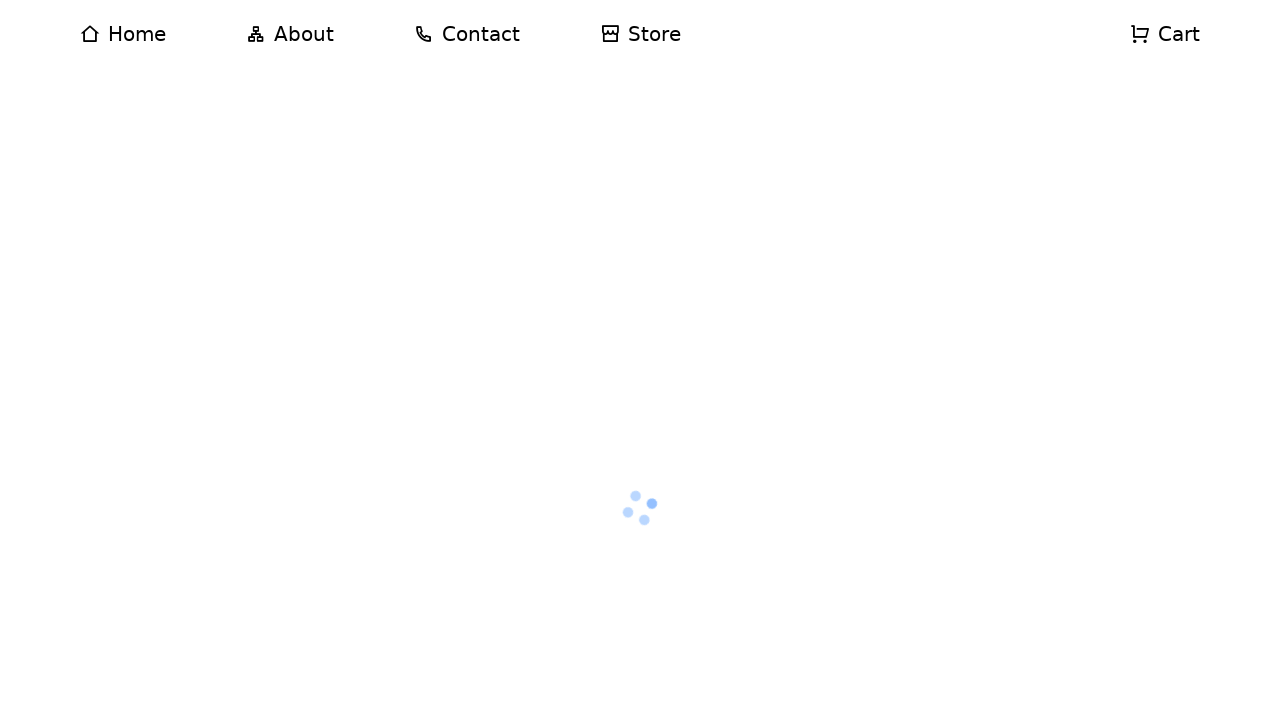

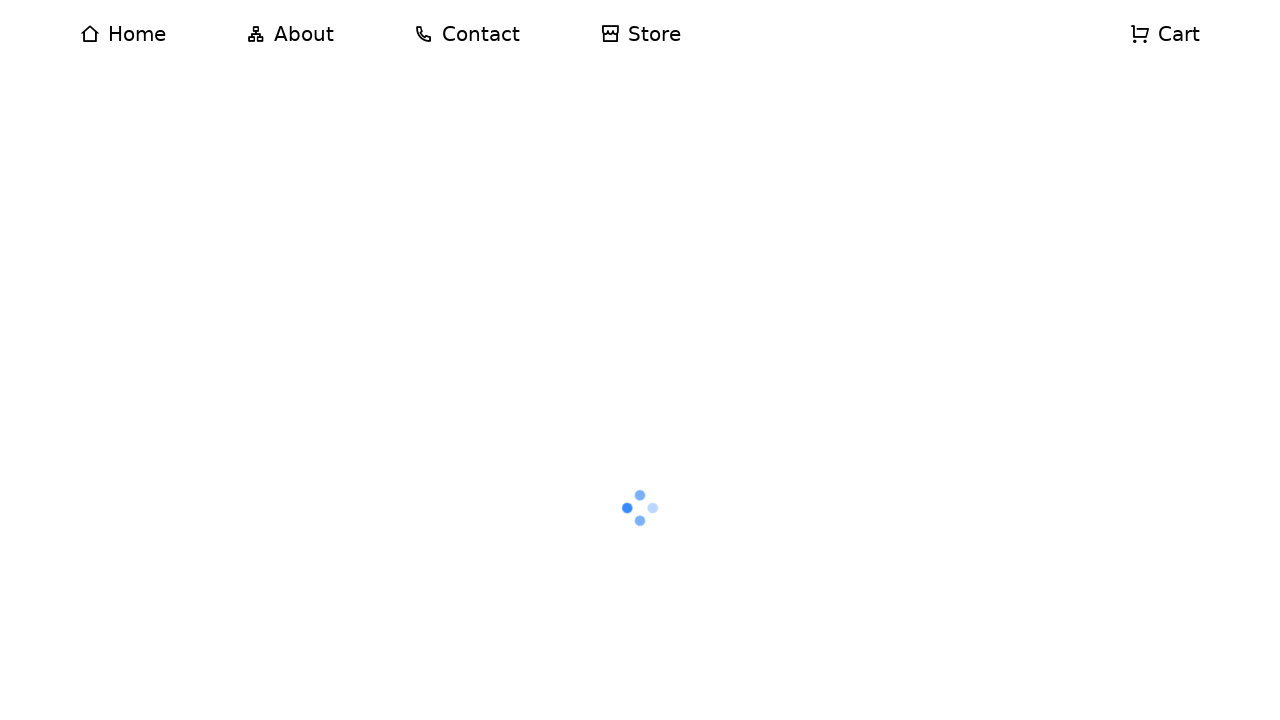